Navigates to a Selenium WebDriver Java examples page and clicks on the "Slow calculator" link to verify navigation

Starting URL: https://bonigarcia.dev/selenium-webdriver-java/

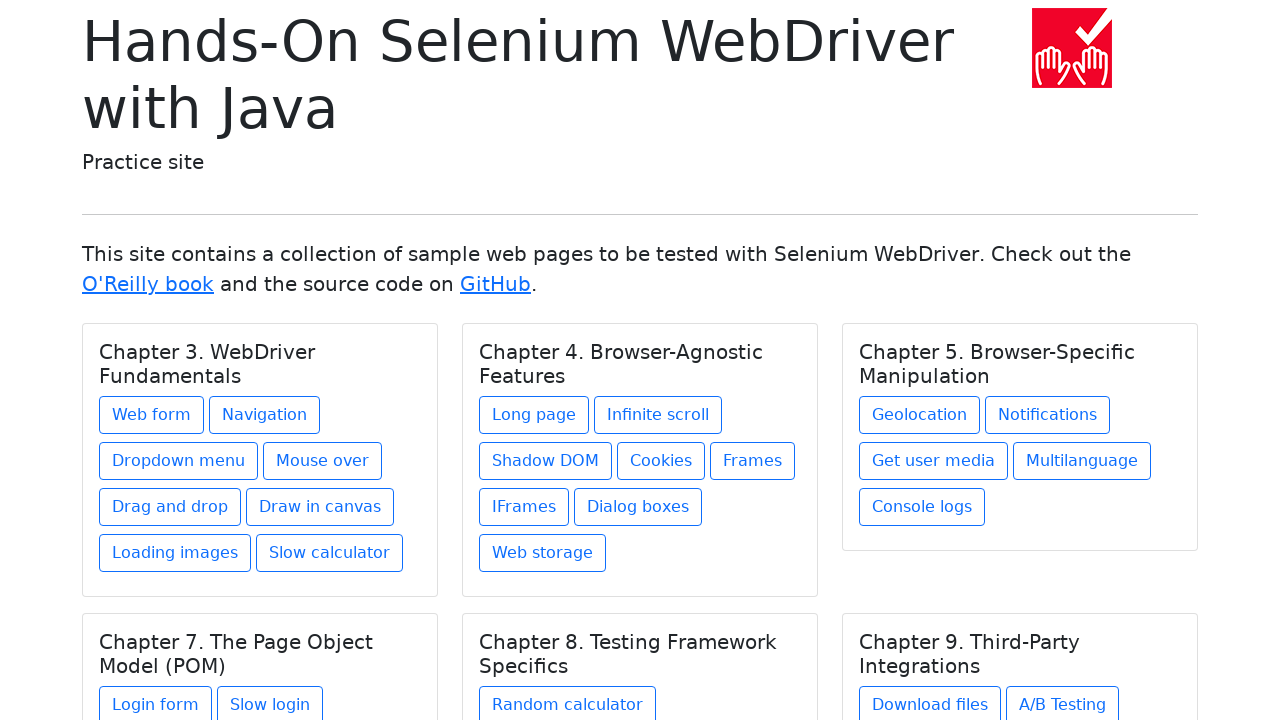

Navigated to Selenium WebDriver Java examples page
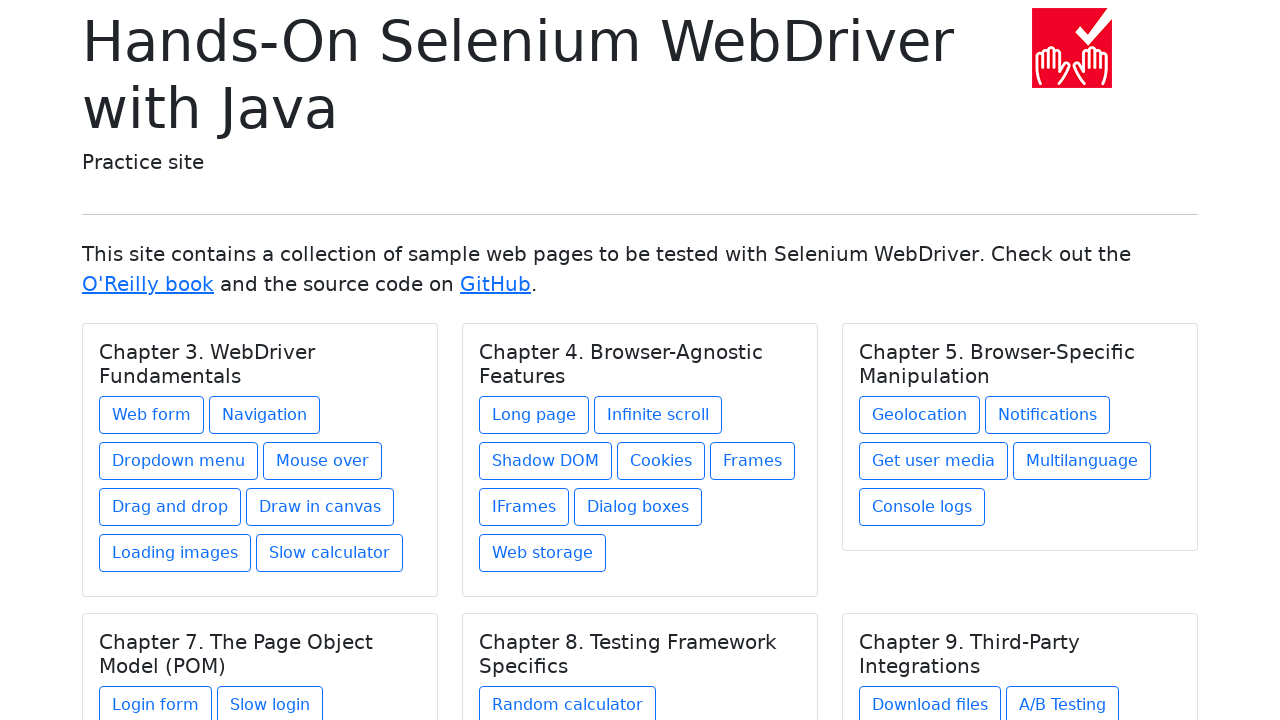

Clicked on 'Slow calculator' link at (330, 553) on a:text('Slow calculator')
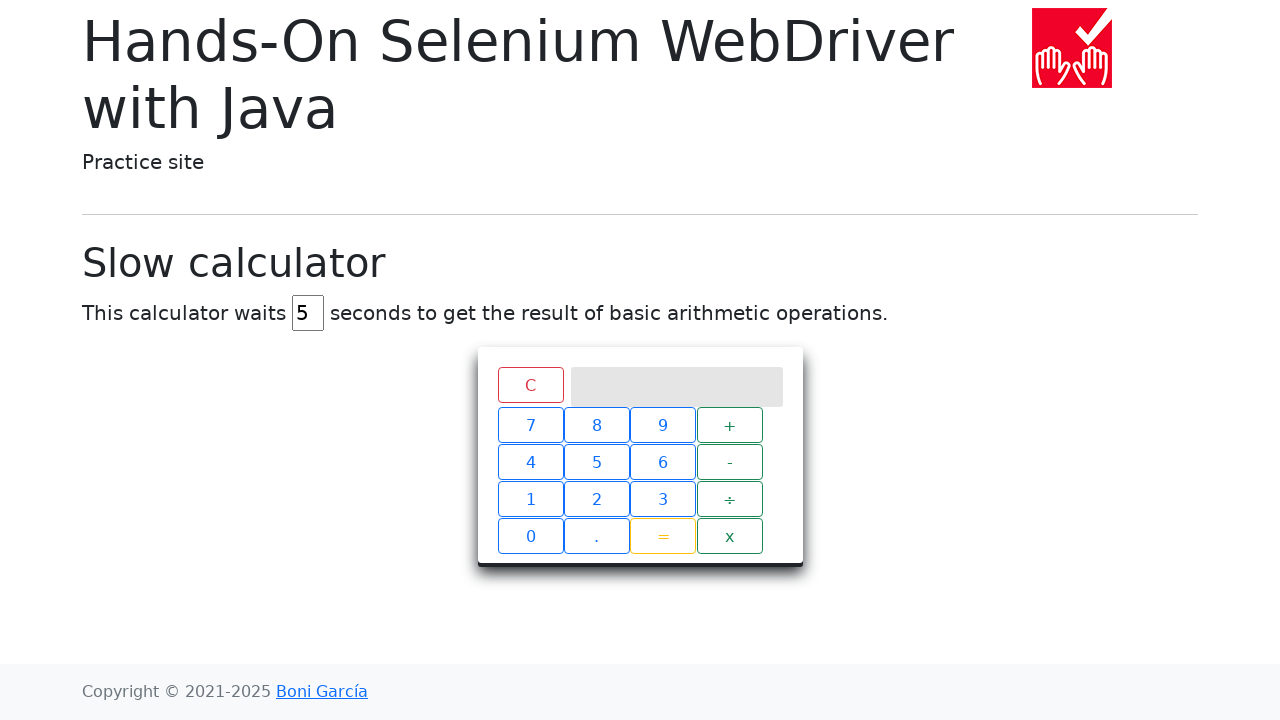

Successfully navigated to slow calculator page
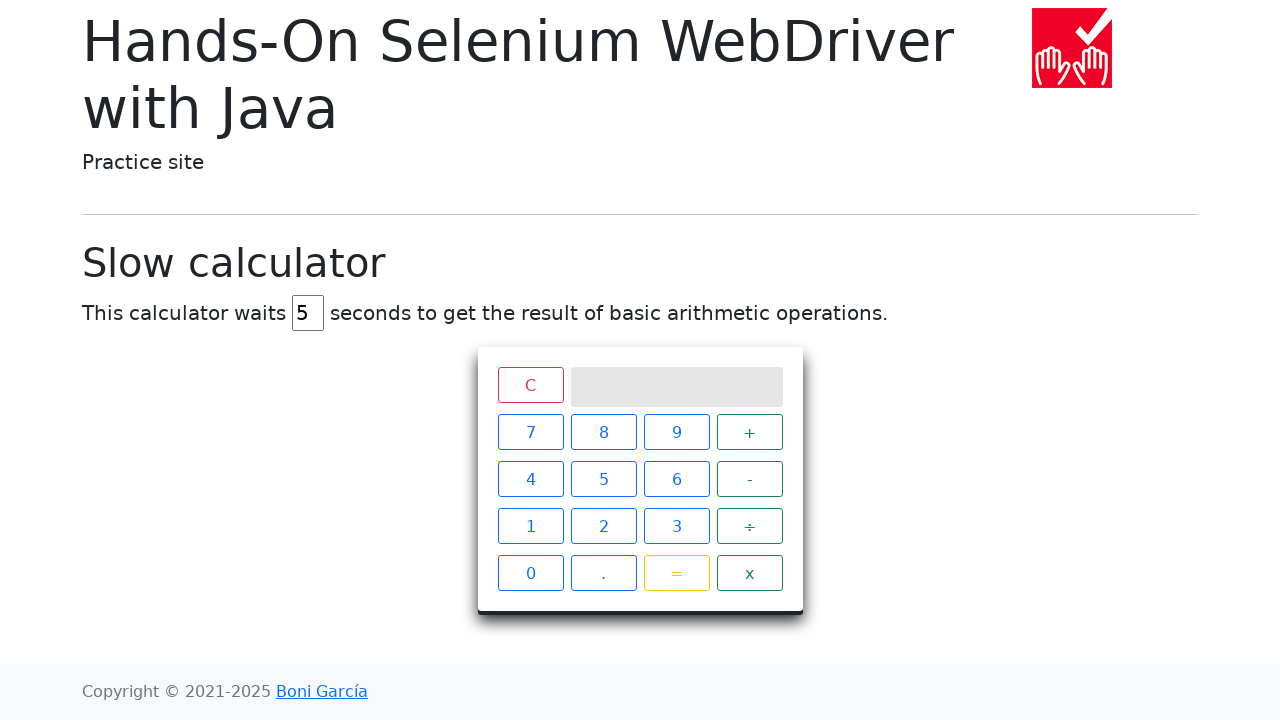

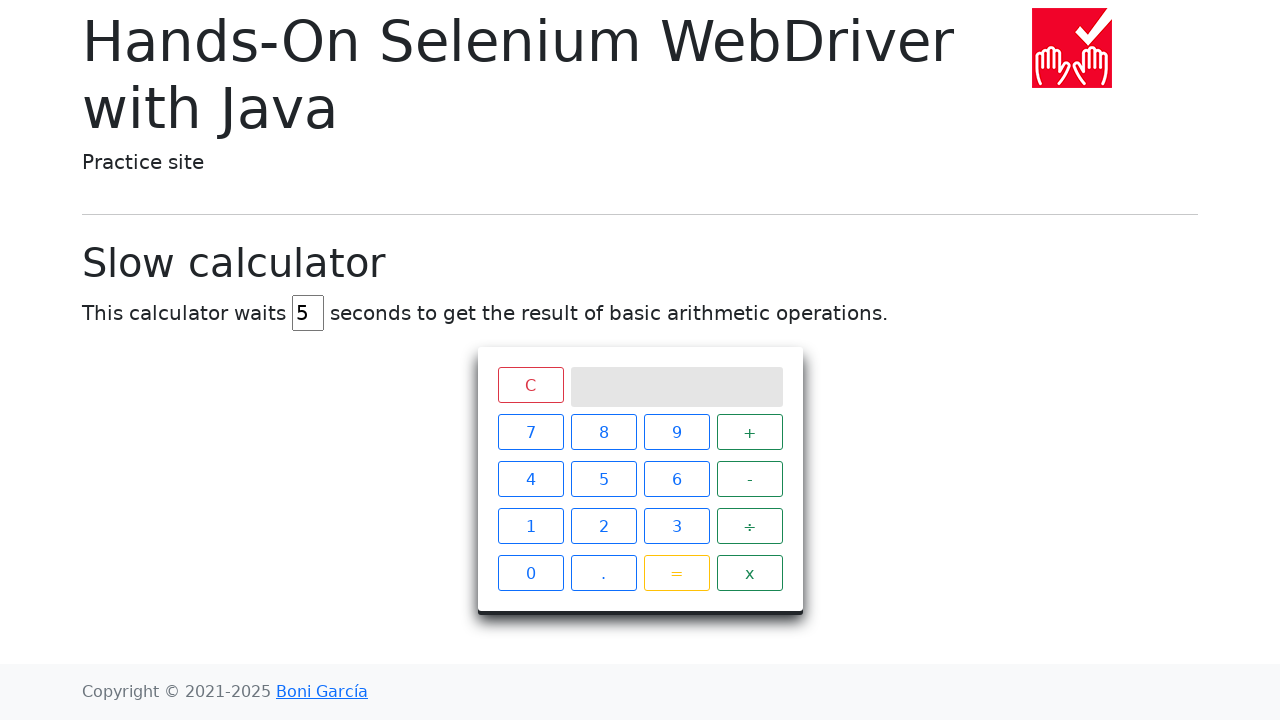